Tests child window handling by clicking a document link, opening a new page, extracting text from the new page, and using that extracted text to fill a form field on the original page

Starting URL: https://rahulshettyacademy.com/loginpagePractise/

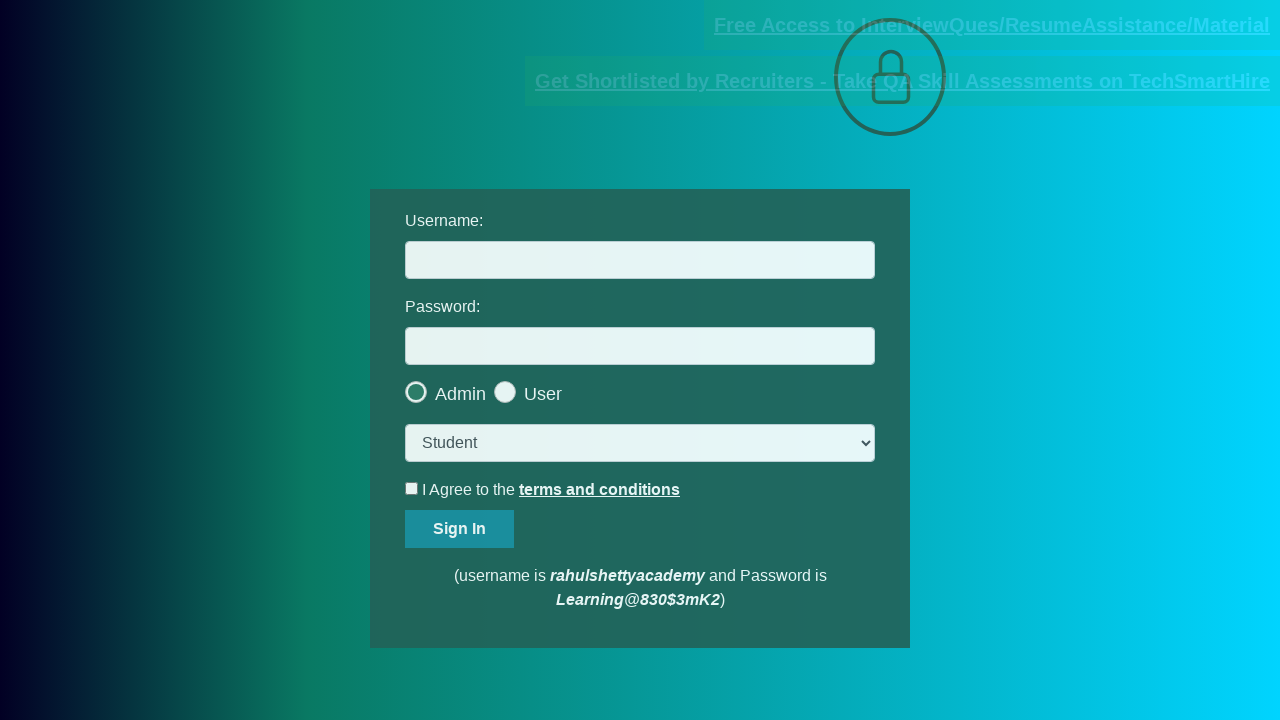

Located documents link element
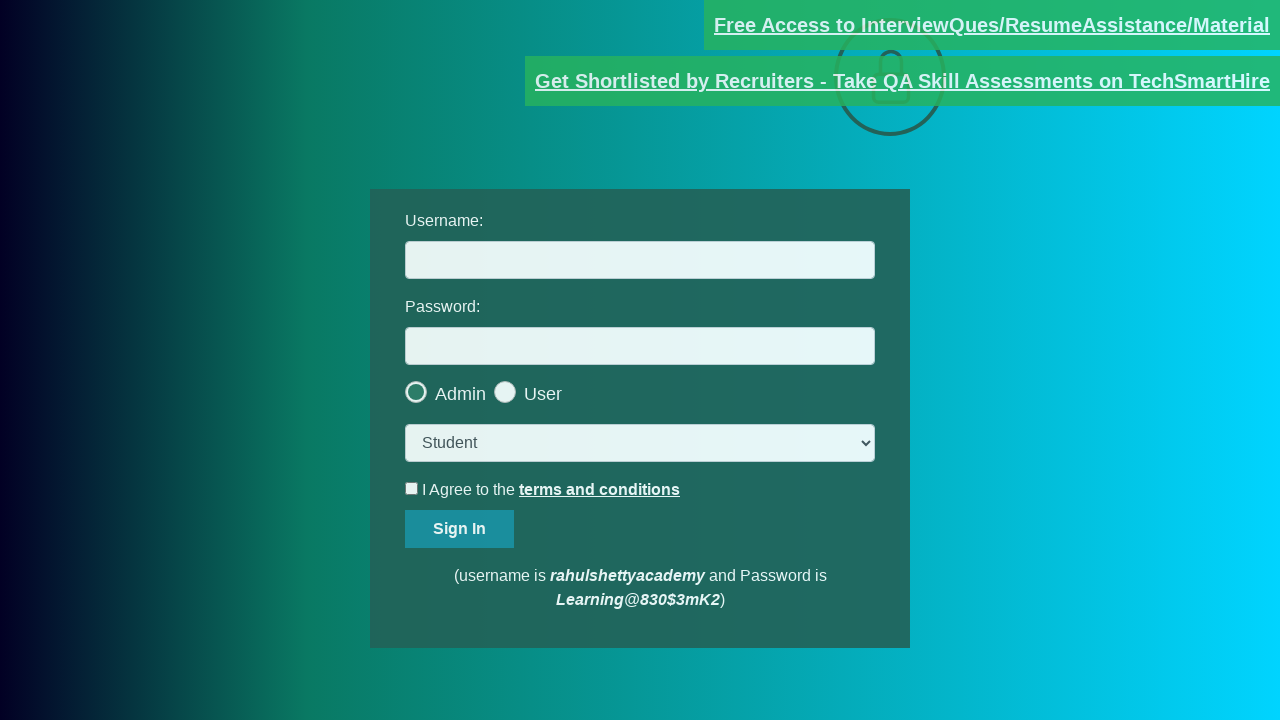

Clicked documents link to open new child window at (992, 25) on [href*='documents-request']
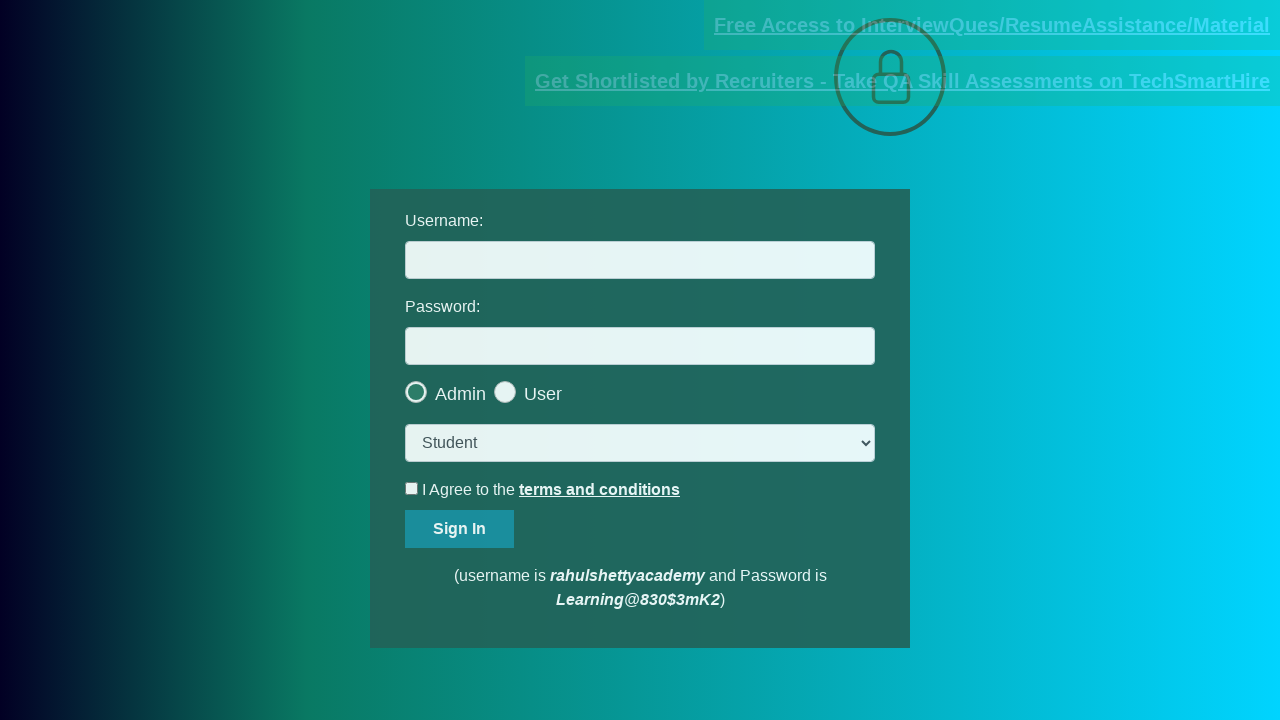

New child page opened and captured
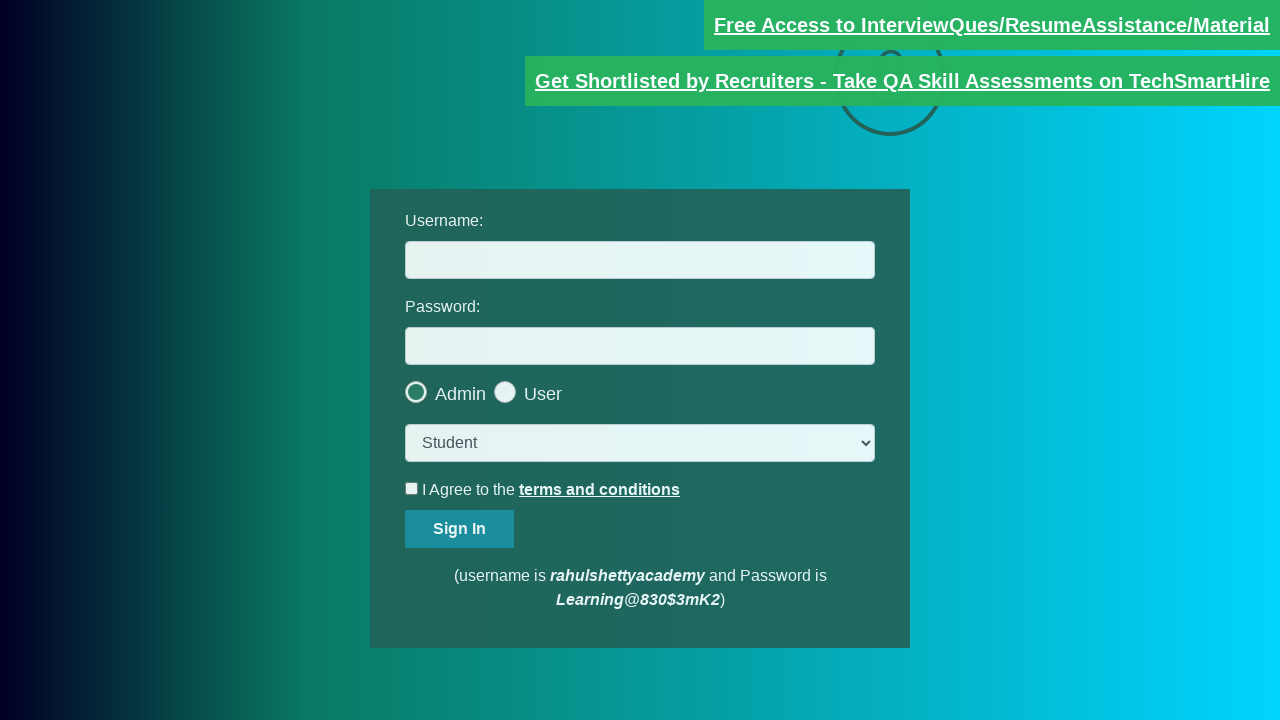

Child page loaded and red text element appeared
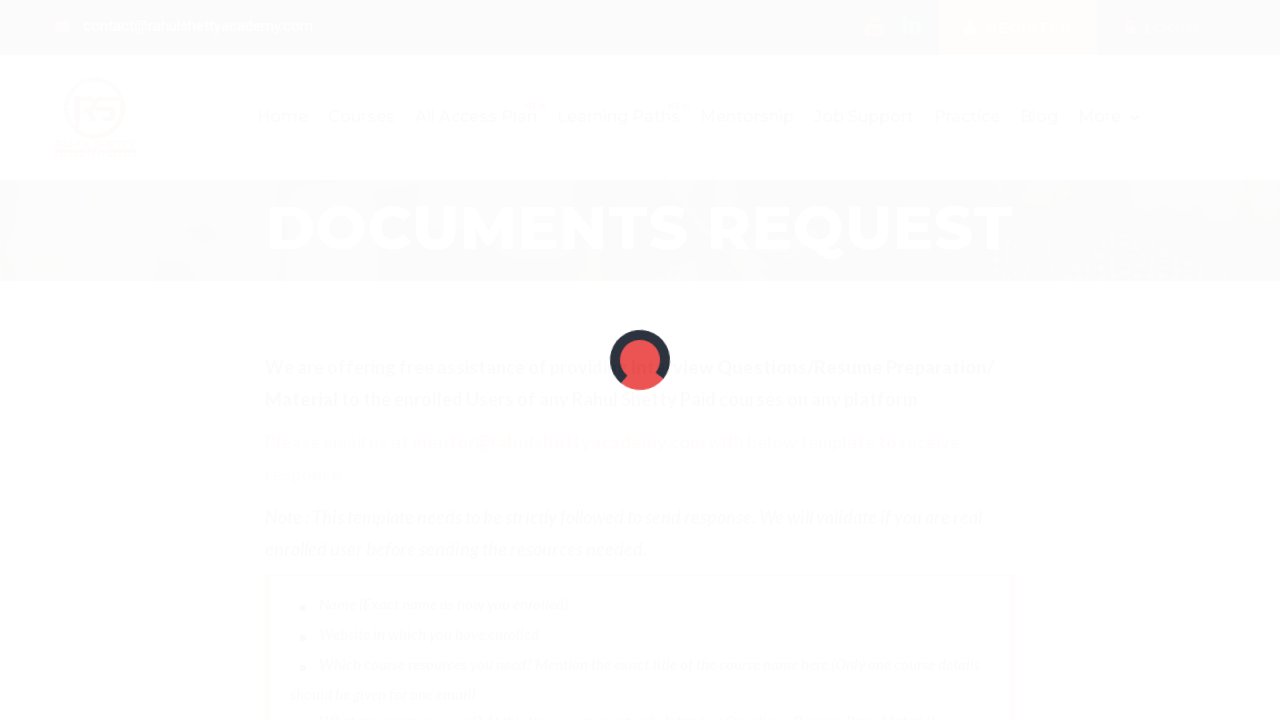

Extracted text from child page: 'Please email us at mentor@rahulshettyacademy.com with below template to receive response '
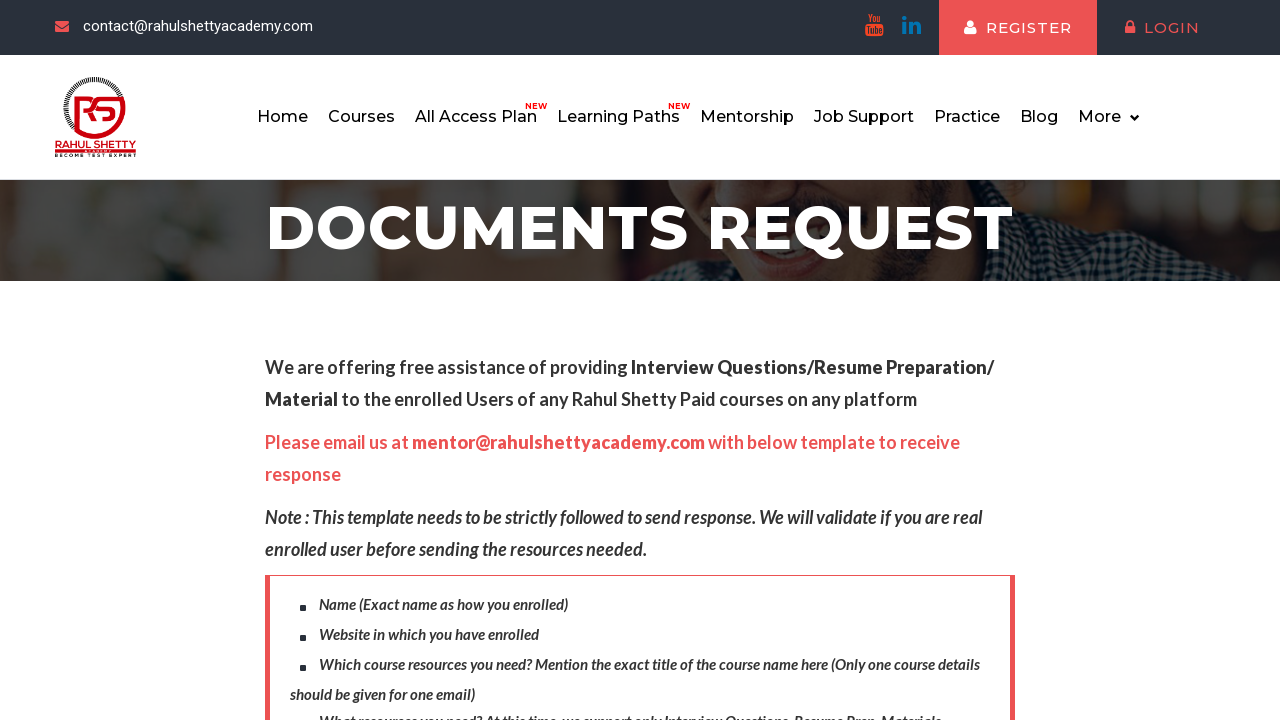

Extracted domain from text: 'rahulshettyacademy.com'
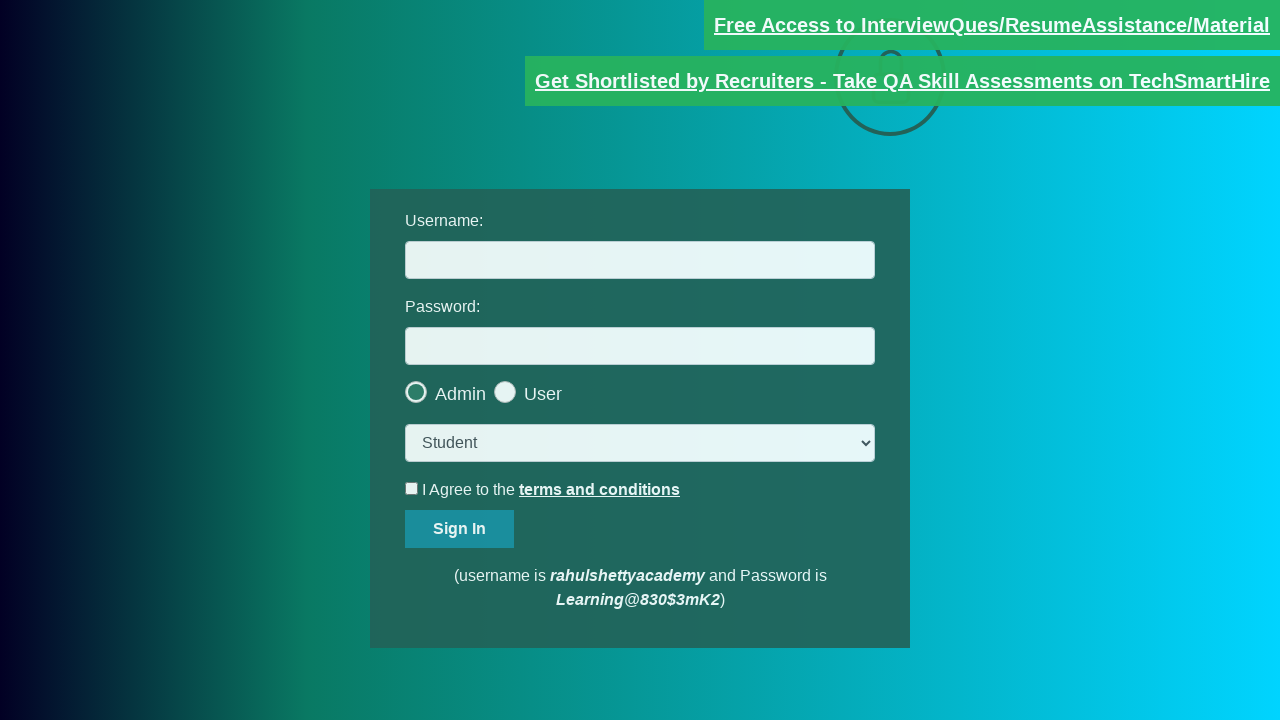

Filled username field with extracted domain: 'rahulshettyacademy.com' on #username
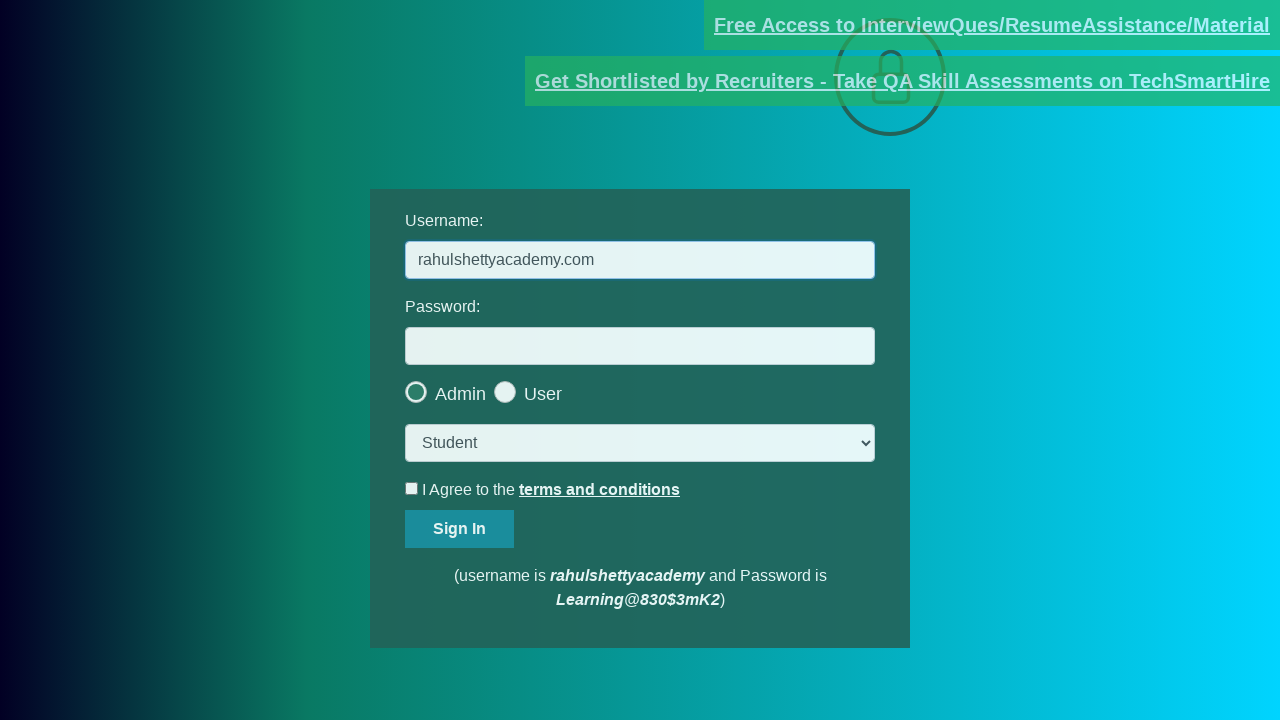

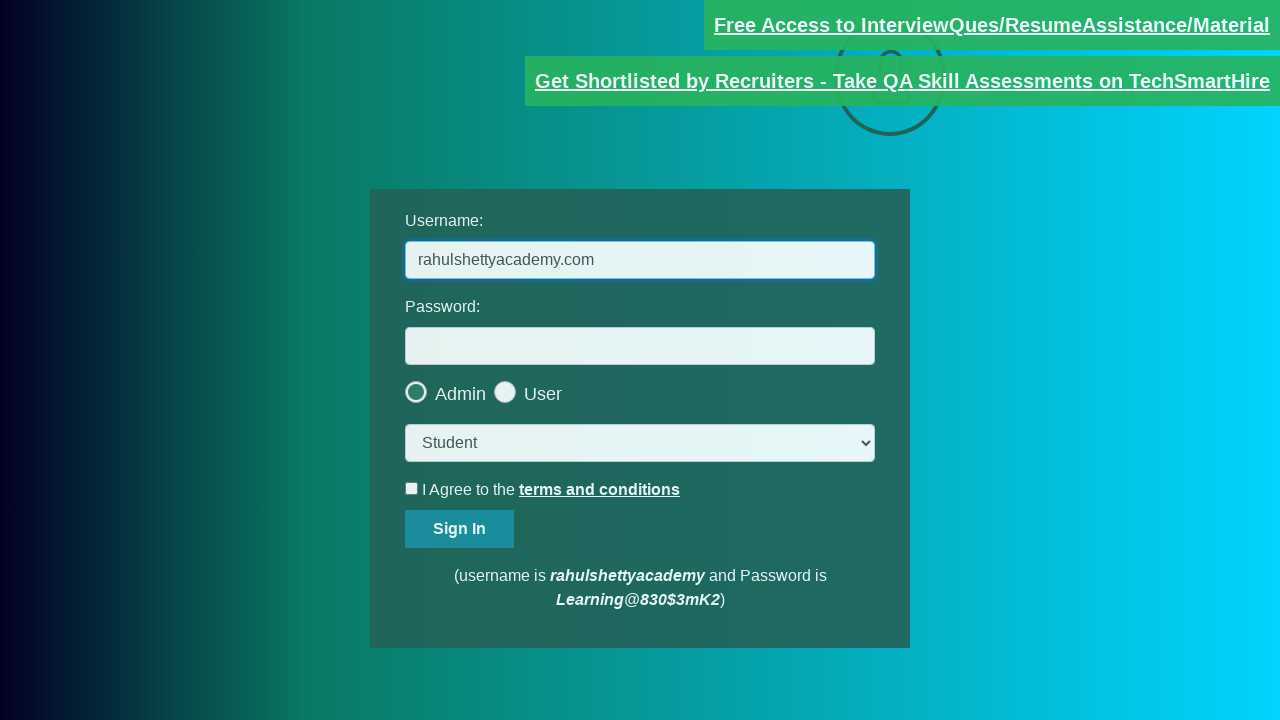